Navigates to Rahul Shetty Academy homepage and verifies the page loads by checking the title

Starting URL: https://rahulshettyacademy.com/

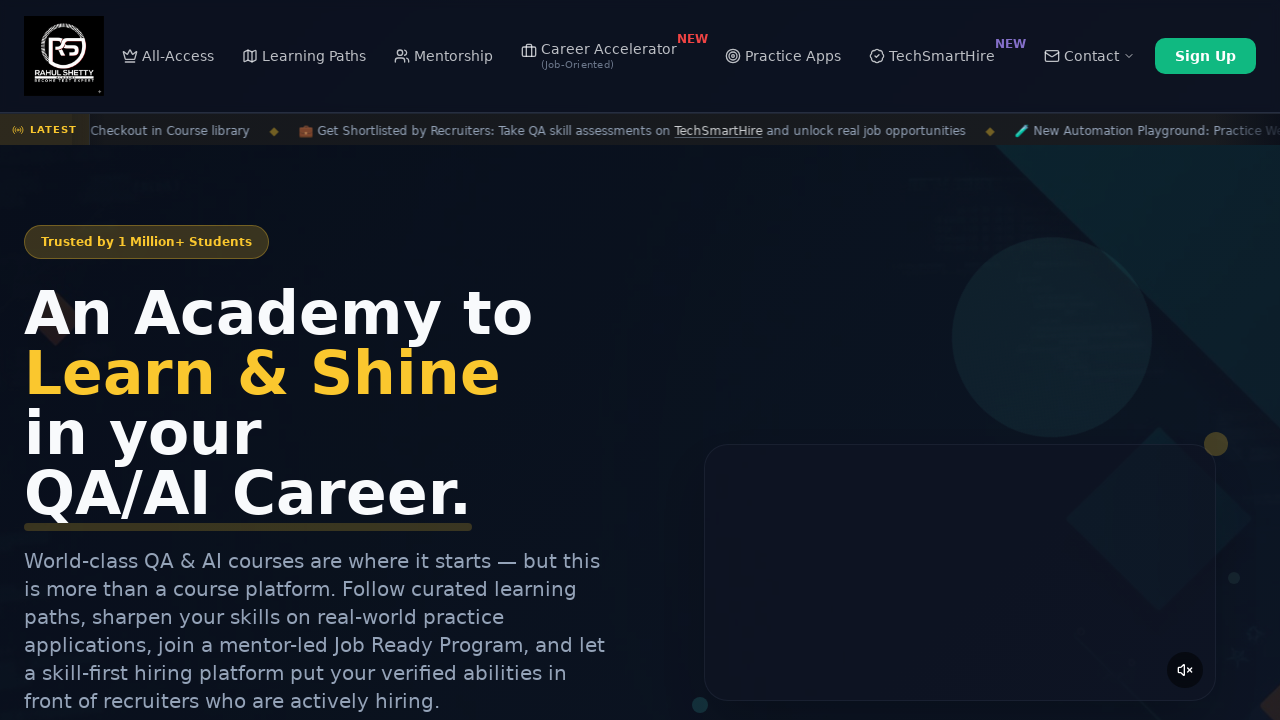

Navigated to Rahul Shetty Academy homepage and waited for DOM content to load
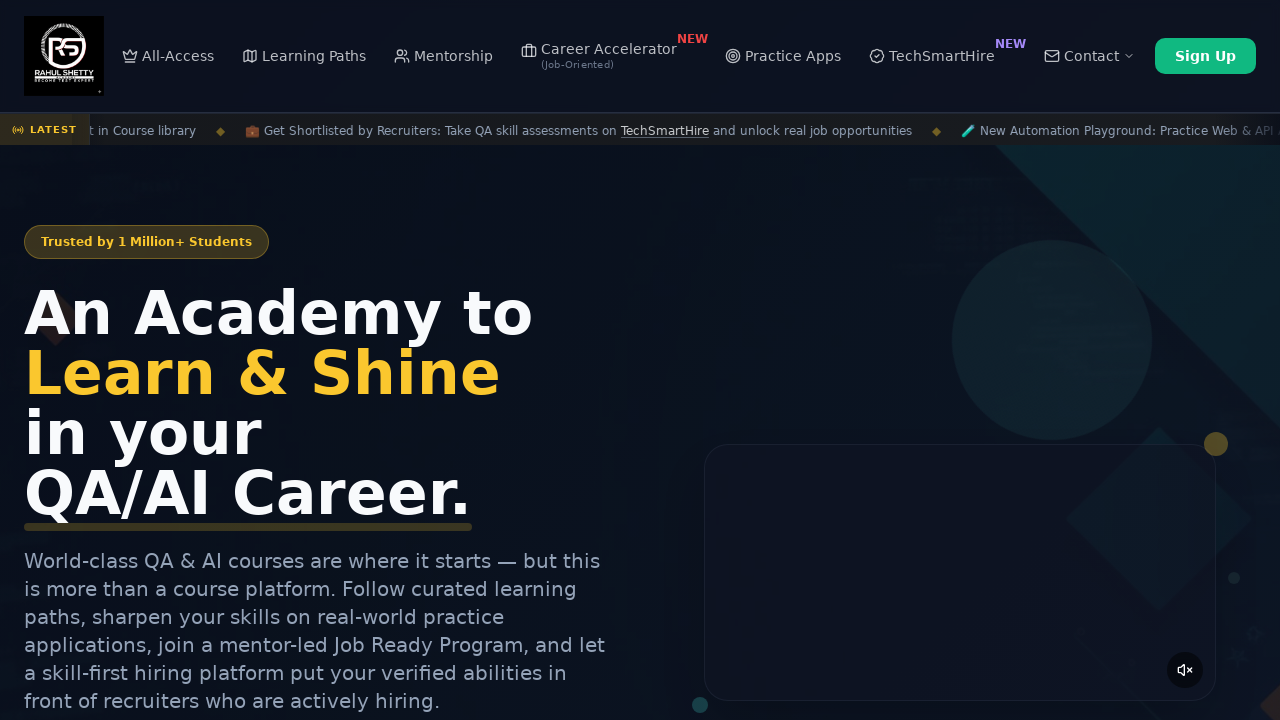

Retrieved page title: Rahul Shetty Academy | QA Automation, Playwright, AI Testing & Online Training
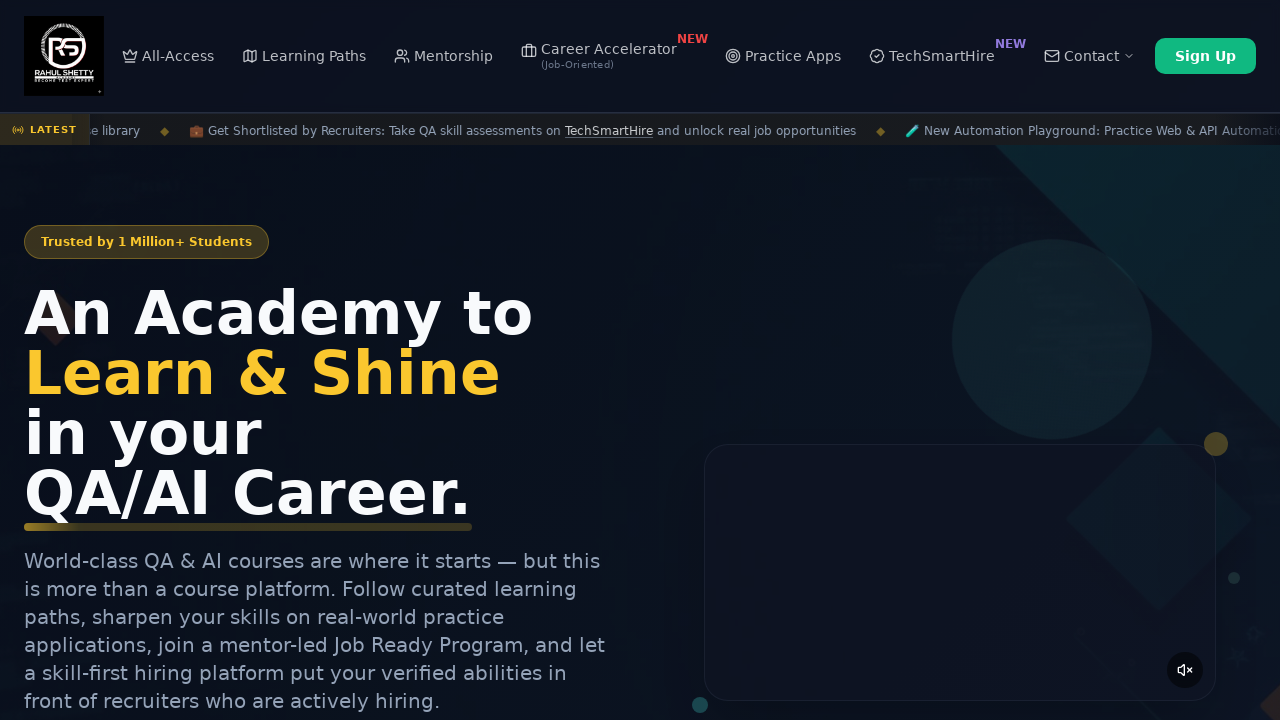

Verified that page title is present and not empty
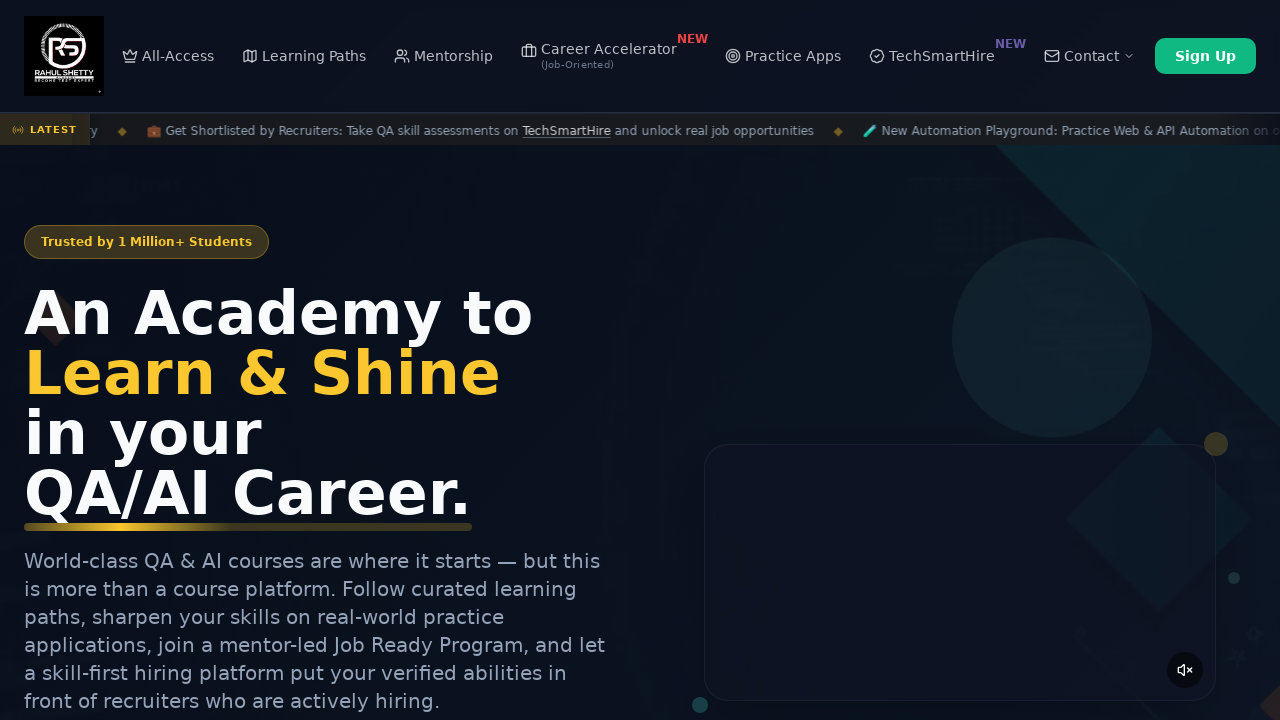

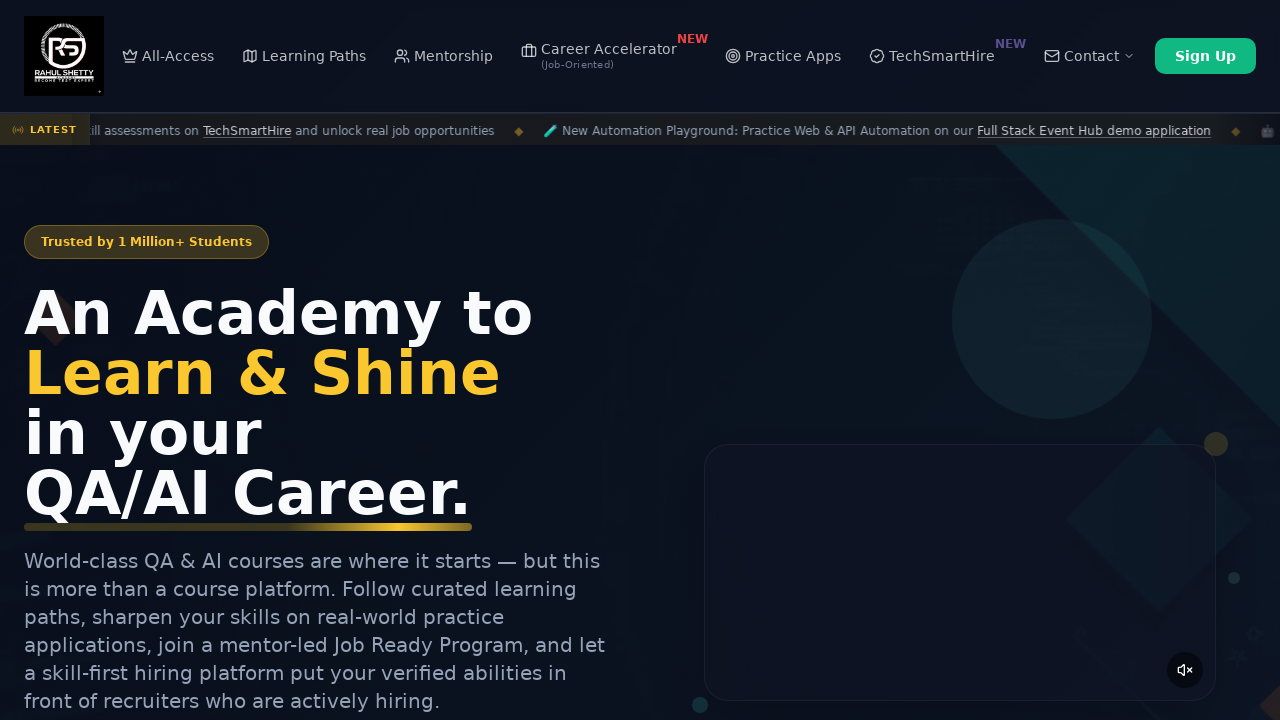